Tests JavaScript confirm dialog handling by clicking a button to trigger a confirm popup and then dismissing it

Starting URL: https://the-internet.herokuapp.com/javascript_alerts

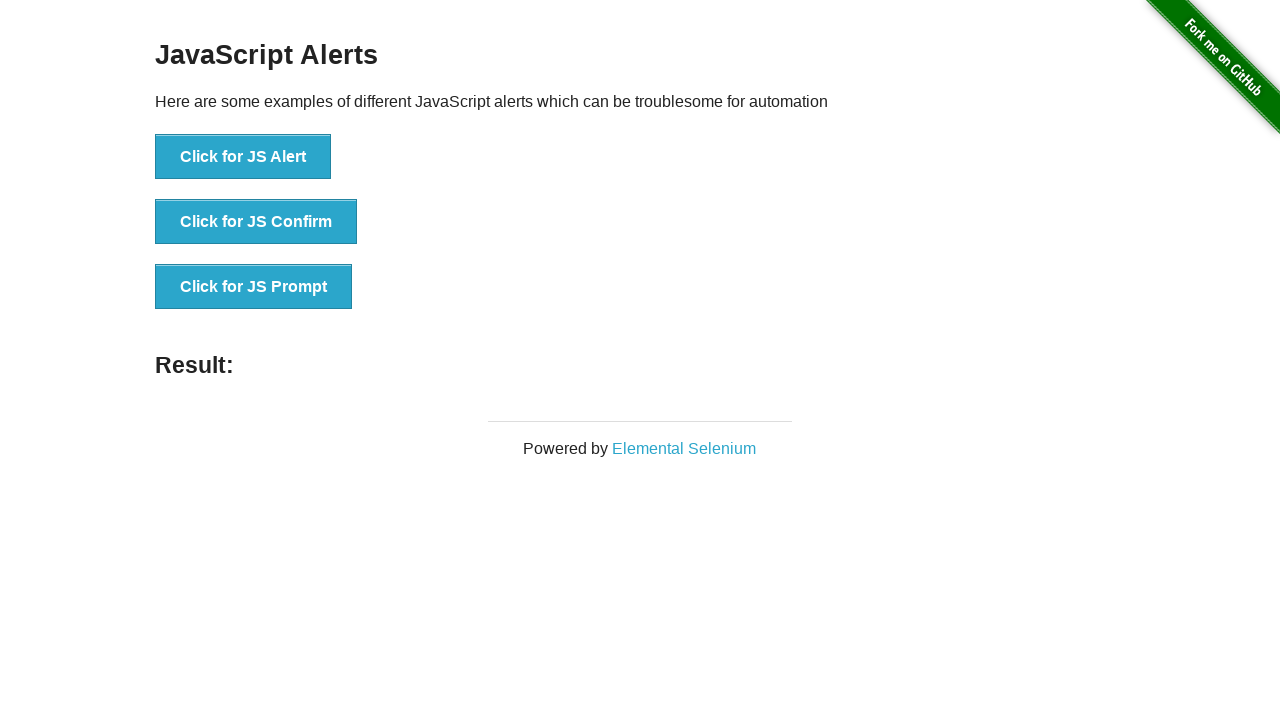

Clicked 'Click for JS Confirm' button to trigger confirm dialog at (256, 222) on xpath=//button[contains(text(),'Click for JS Confirm')]
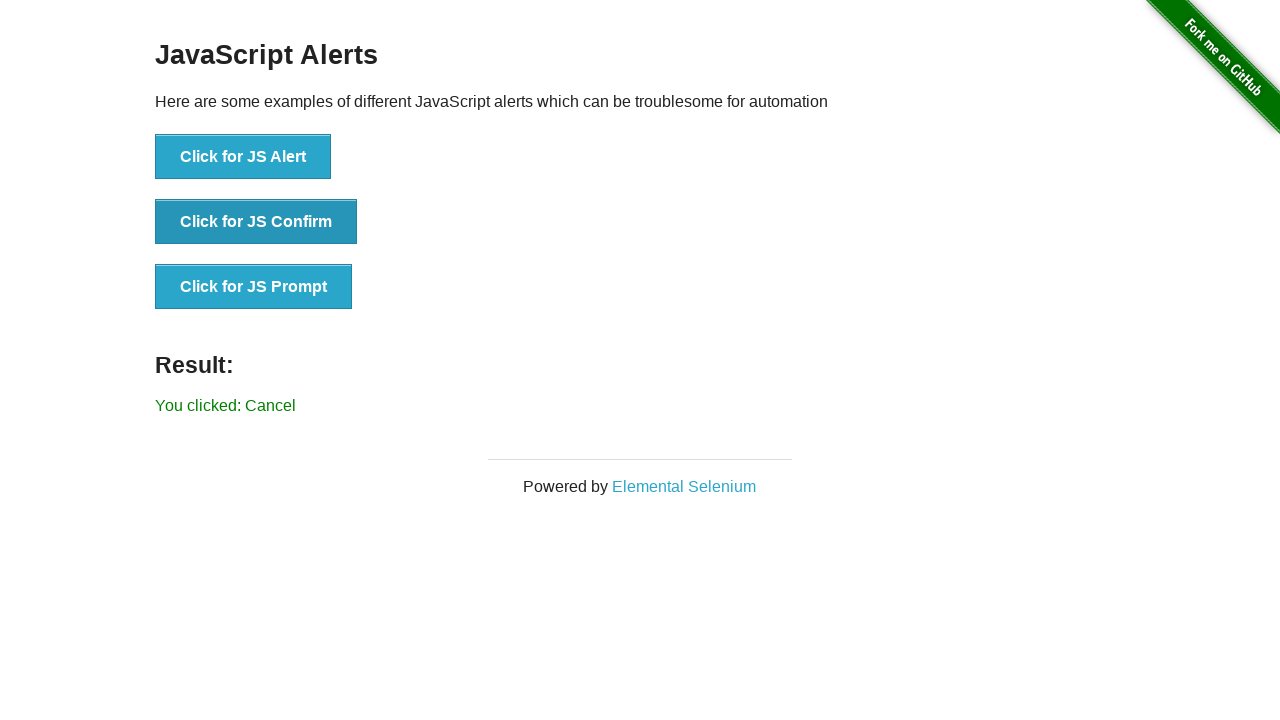

Registered dialog handler to dismiss confirm dialogs
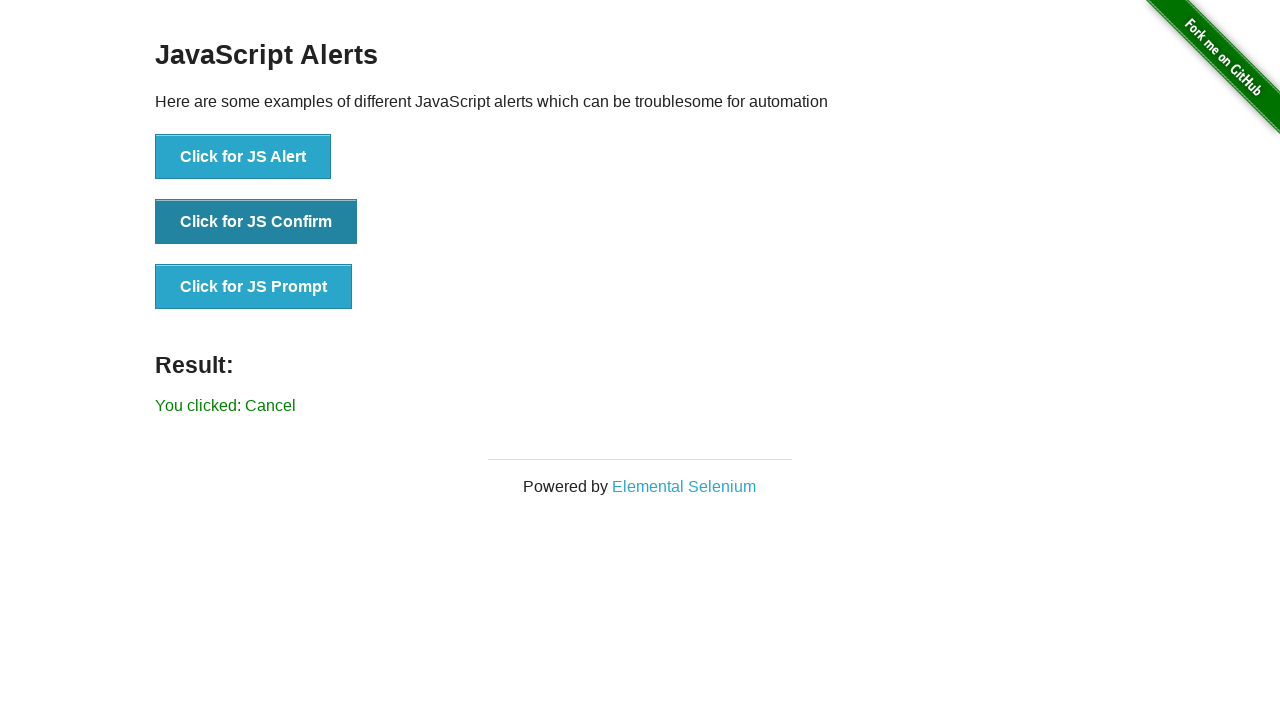

Clicked 'Click for JS Confirm' button again to trigger dialog with handler active at (256, 222) on xpath=//button[contains(text(),'Click for JS Confirm')]
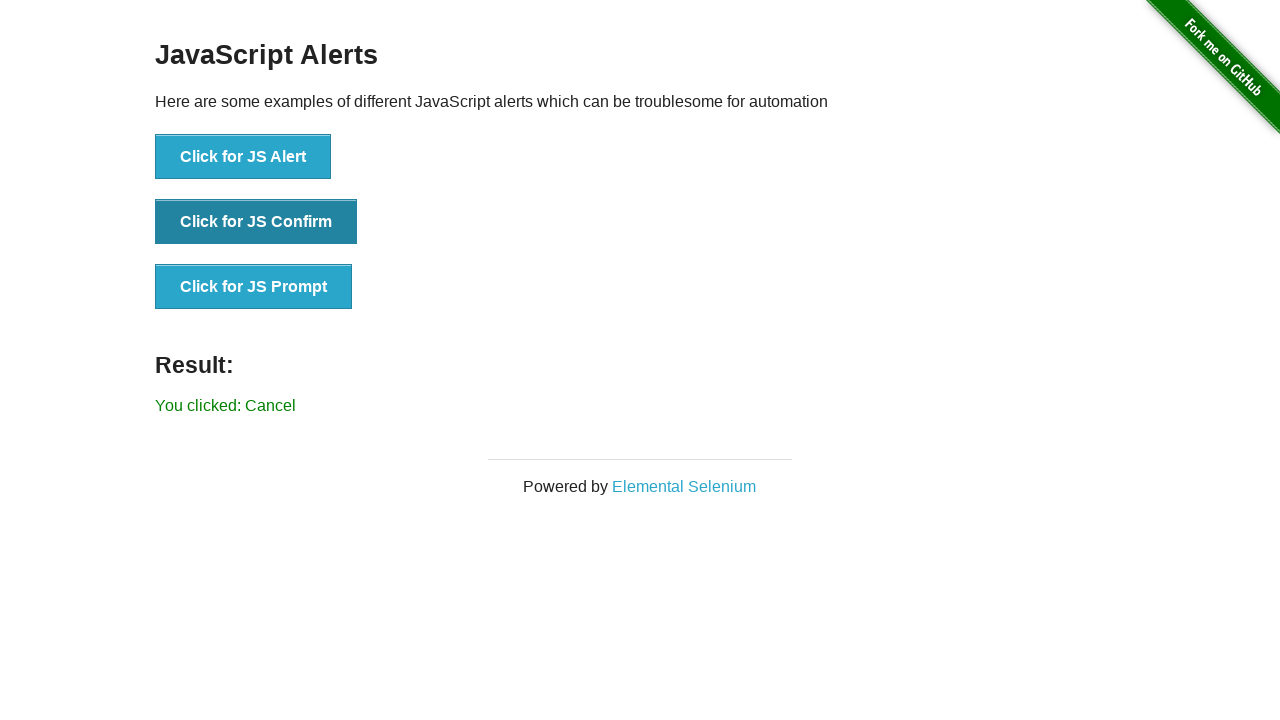

Waited for result text to update after dismissing confirm dialog
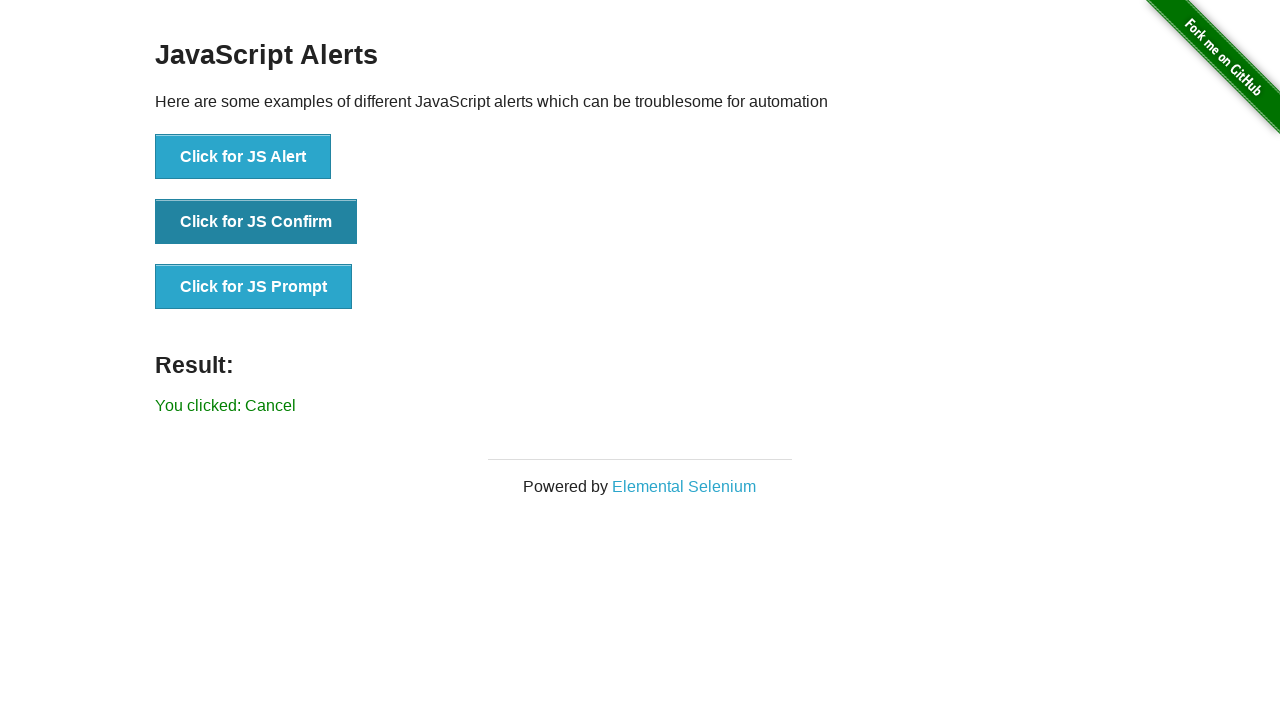

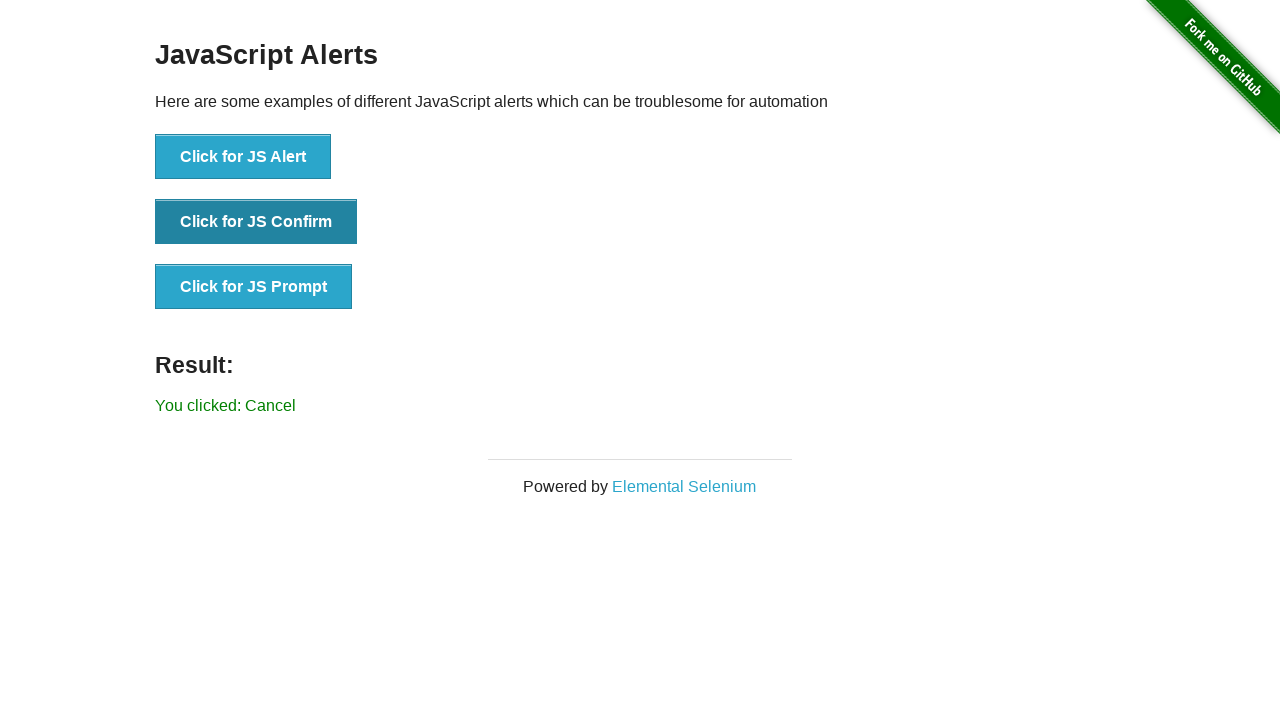